Tests e-commerce functionality by adding multiple products to cart, proceeding to checkout, and applying a promo code

Starting URL: https://rahulshettyacademy.com/seleniumPractise/

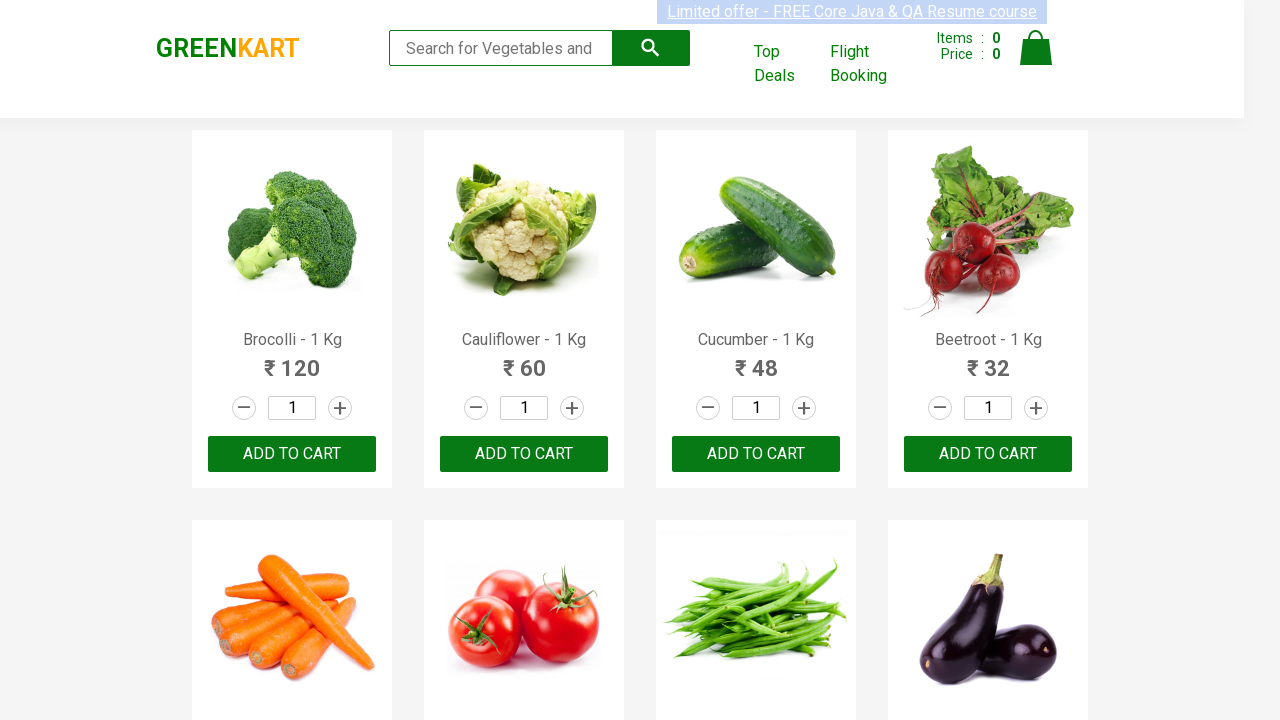

Waited for product names to load on the page
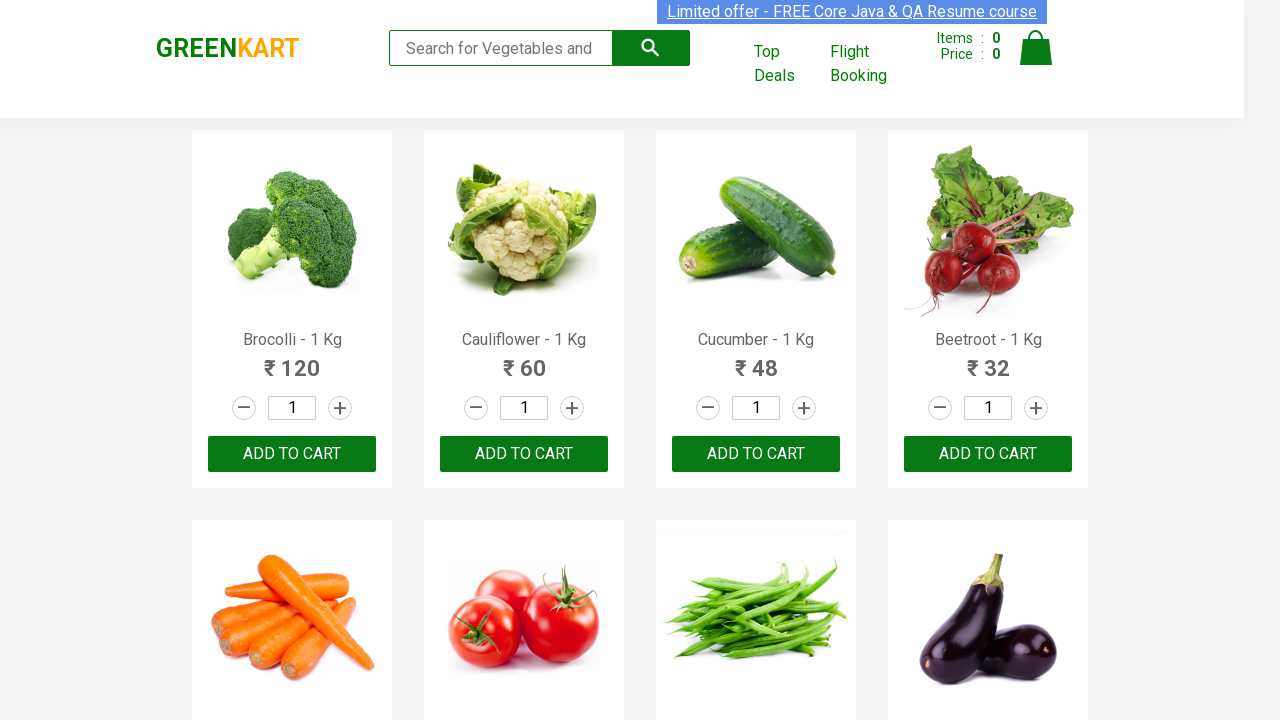

Retrieved all product elements from the page
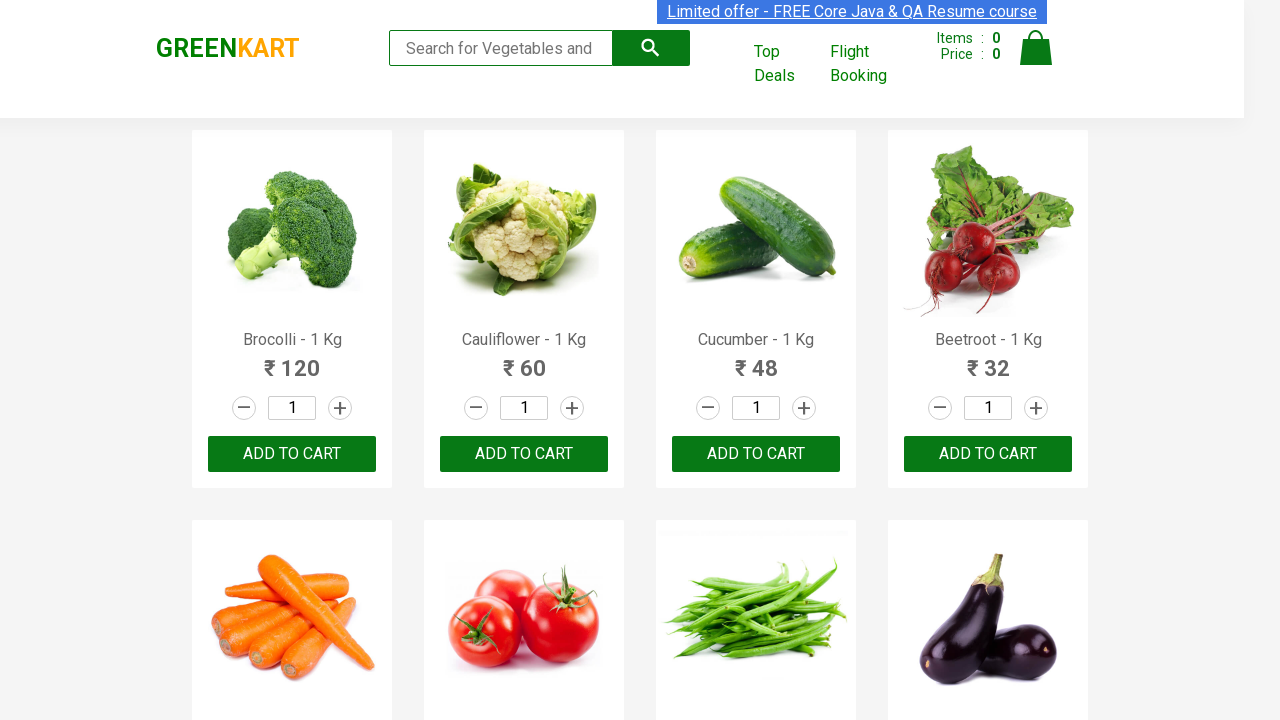

Retrieved text for product at index 0
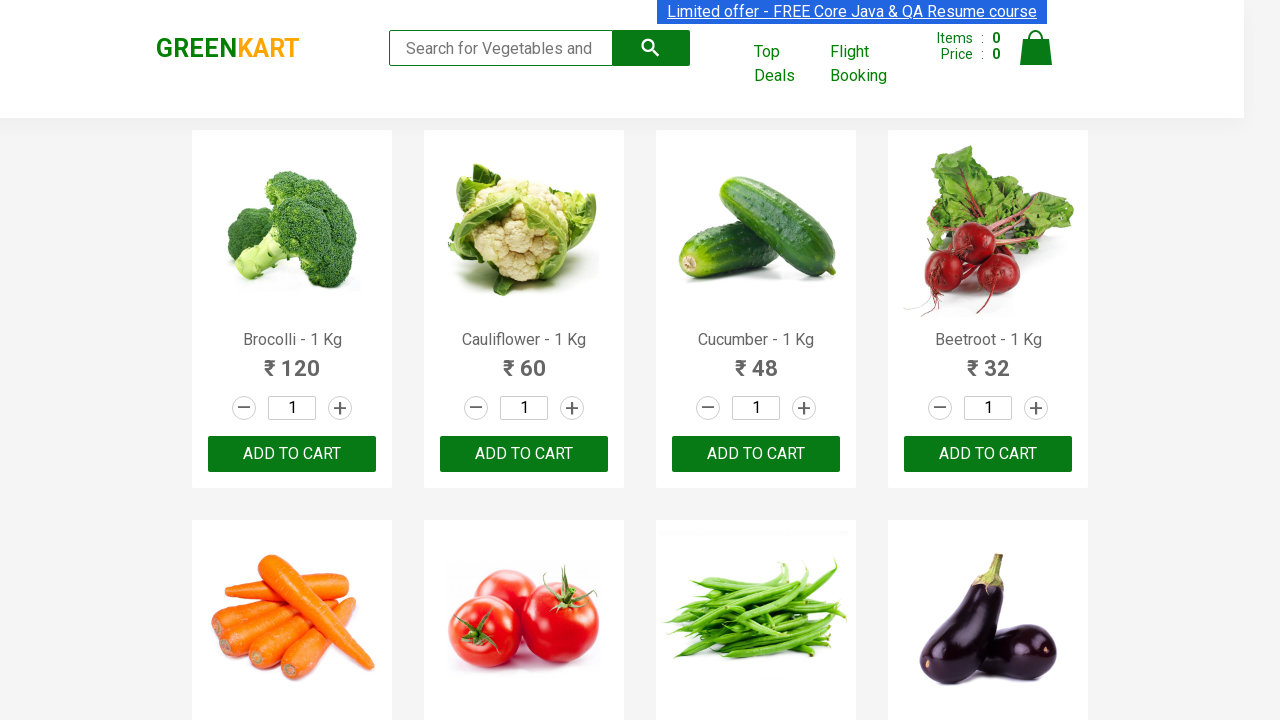

Added 'Brocolli' to cart at (292, 454) on div.product-action > button >> nth=0
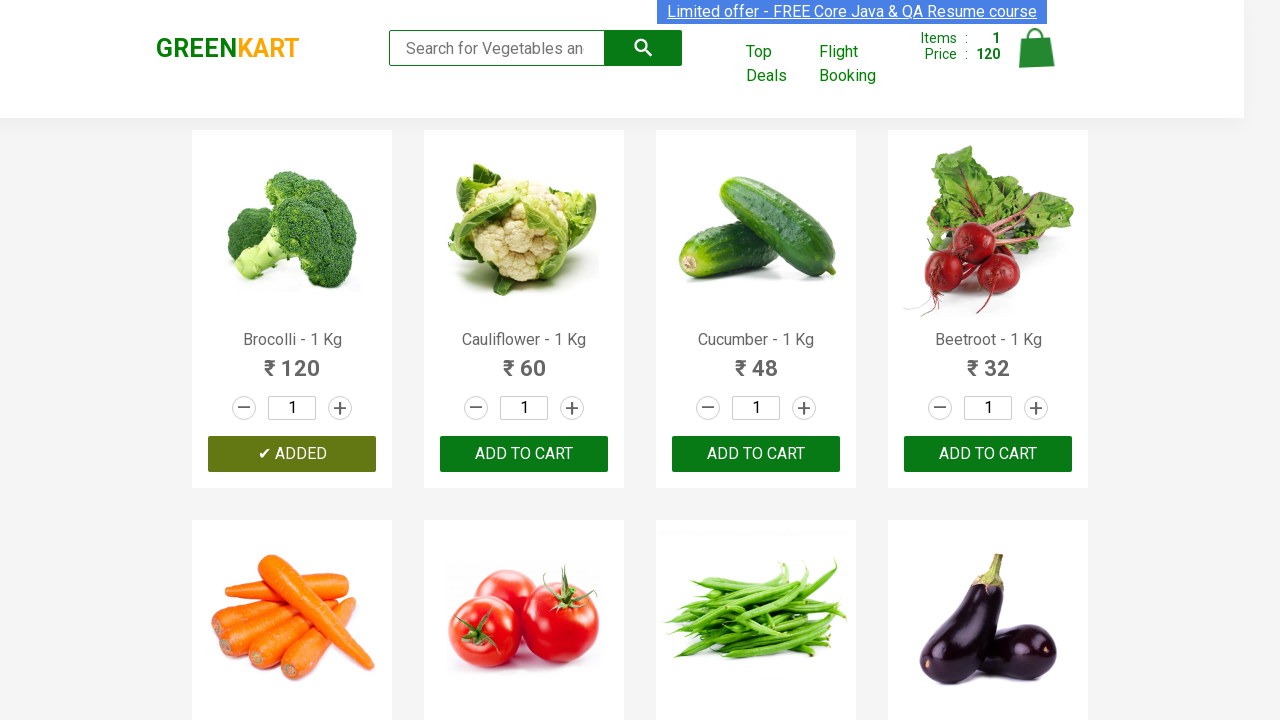

Retrieved text for product at index 1
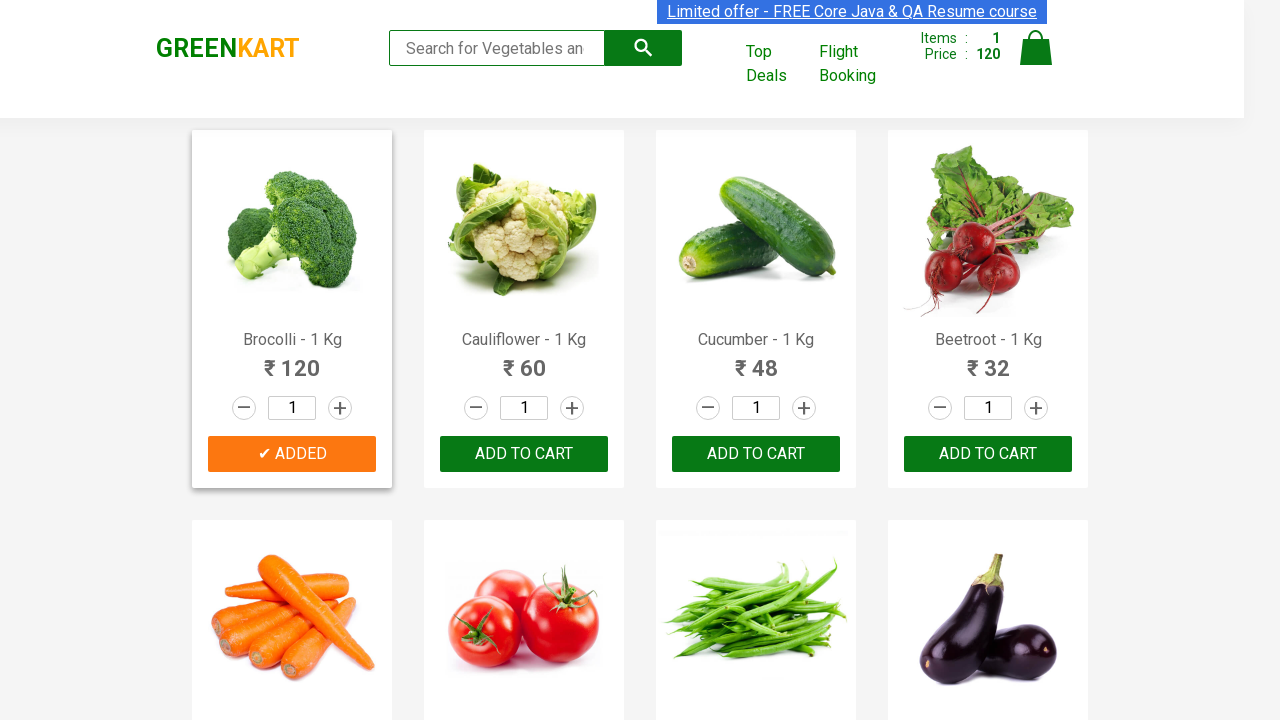

Retrieved text for product at index 2
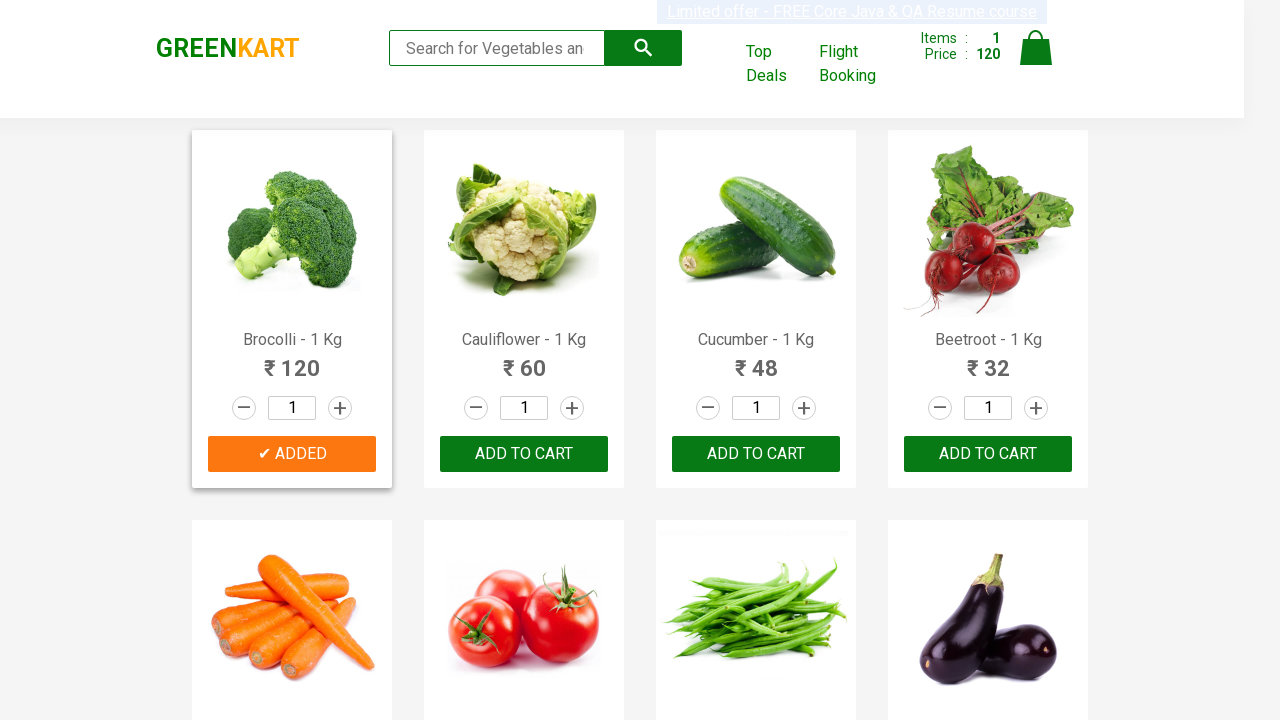

Added 'Cucumber' to cart at (756, 454) on div.product-action > button >> nth=2
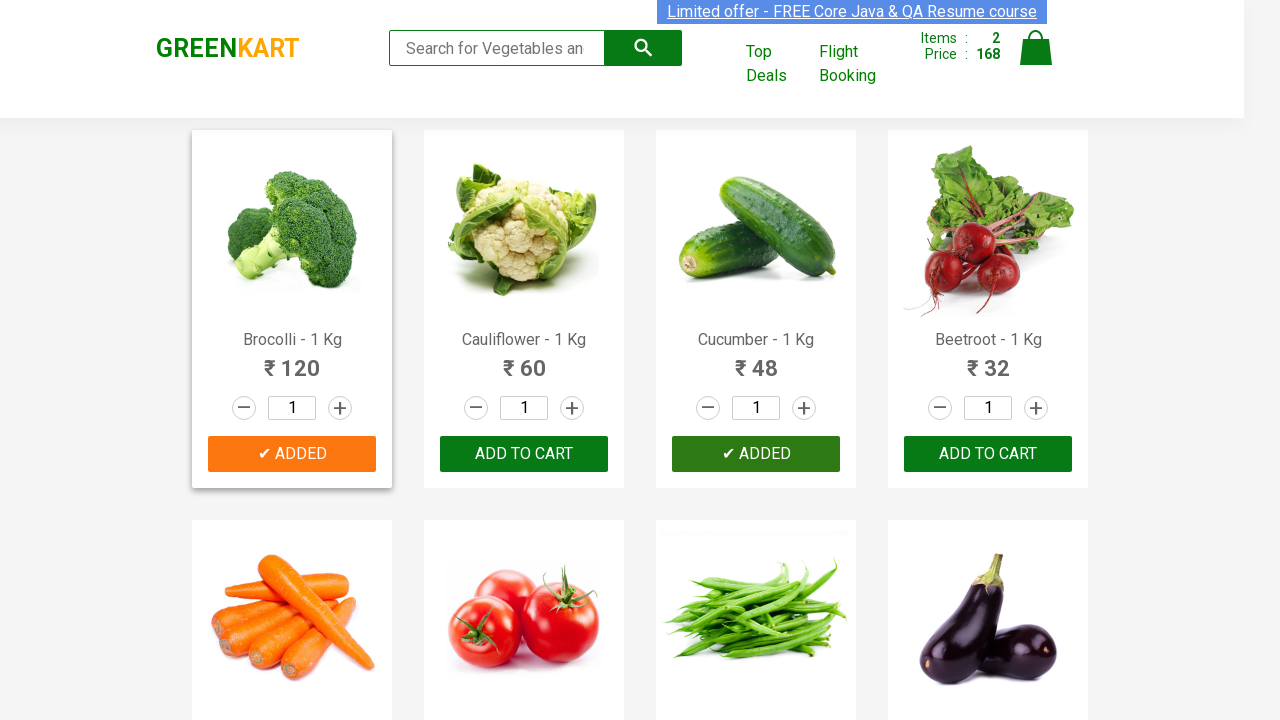

Retrieved text for product at index 3
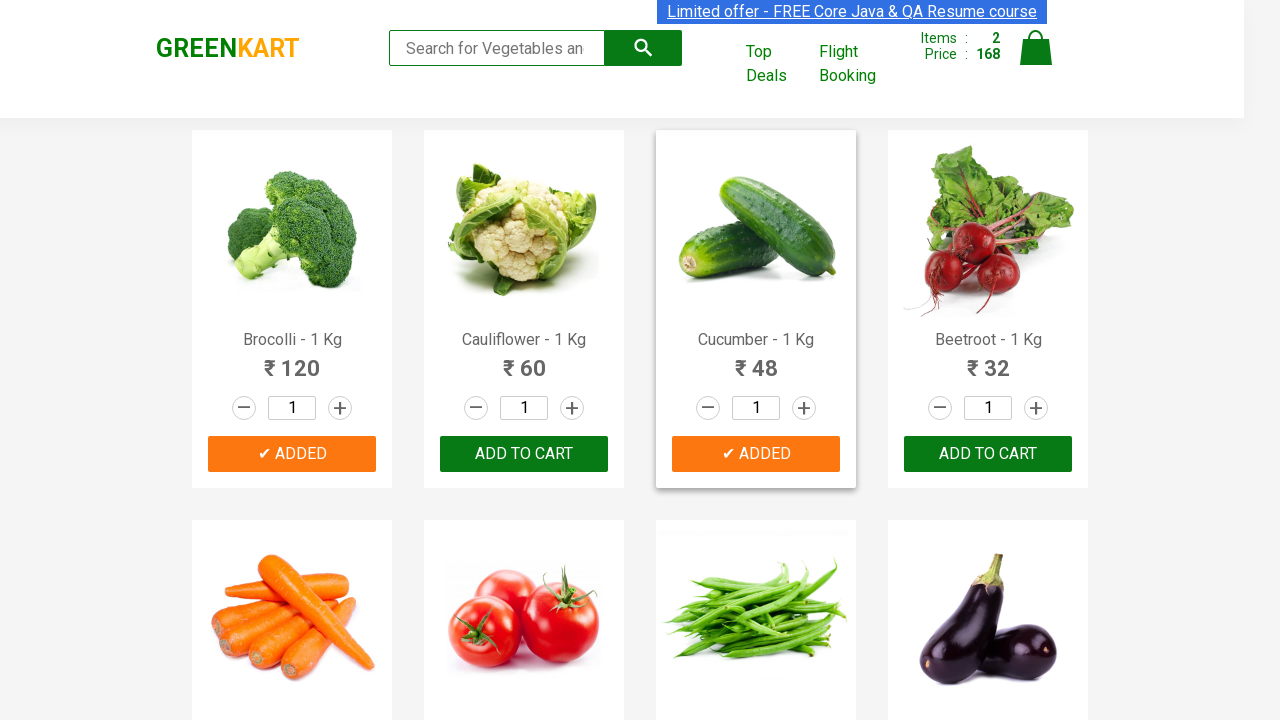

Added 'Beetroot' to cart at (988, 454) on div.product-action > button >> nth=3
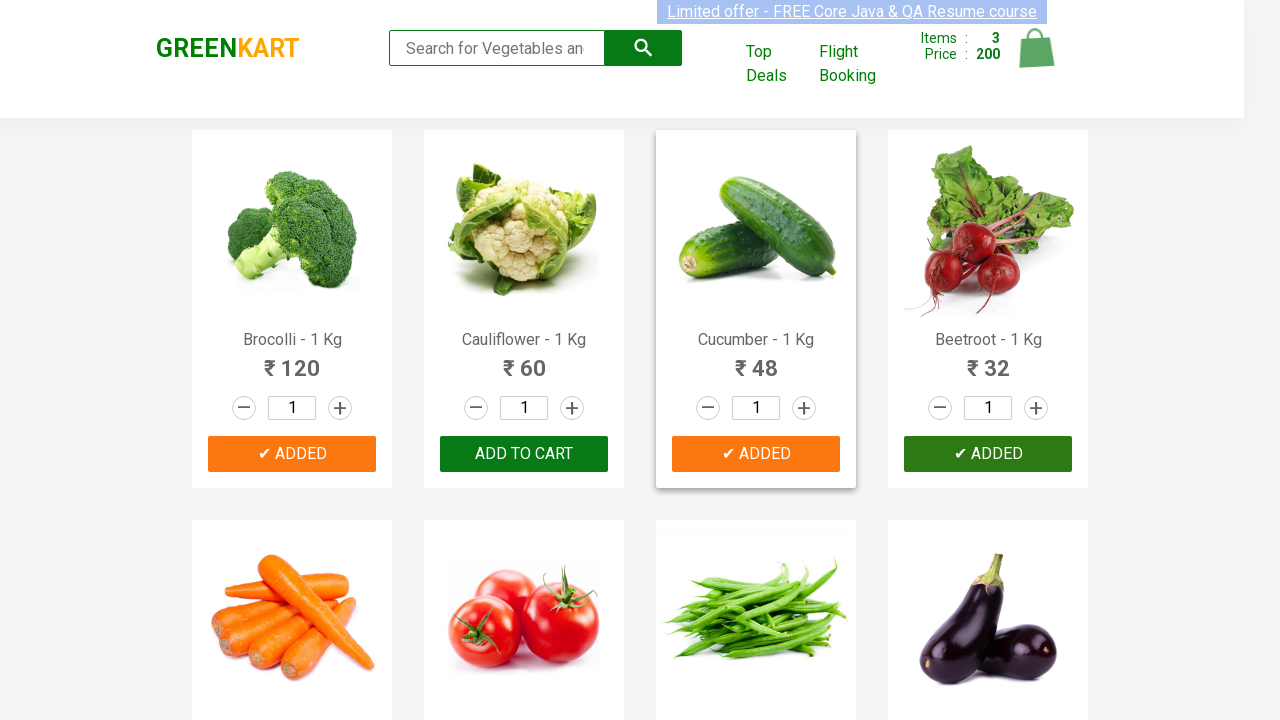

Retrieved text for product at index 4
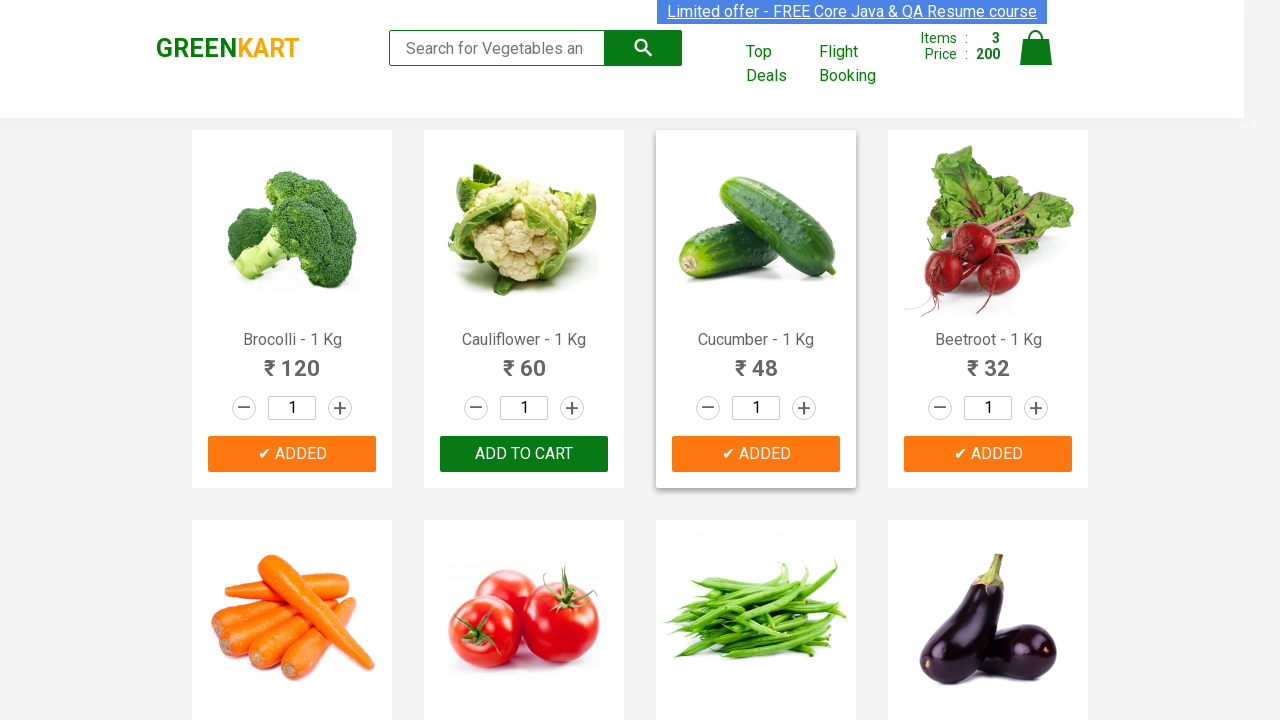

Added 'Carrot' to cart at (292, 360) on div.product-action > button >> nth=4
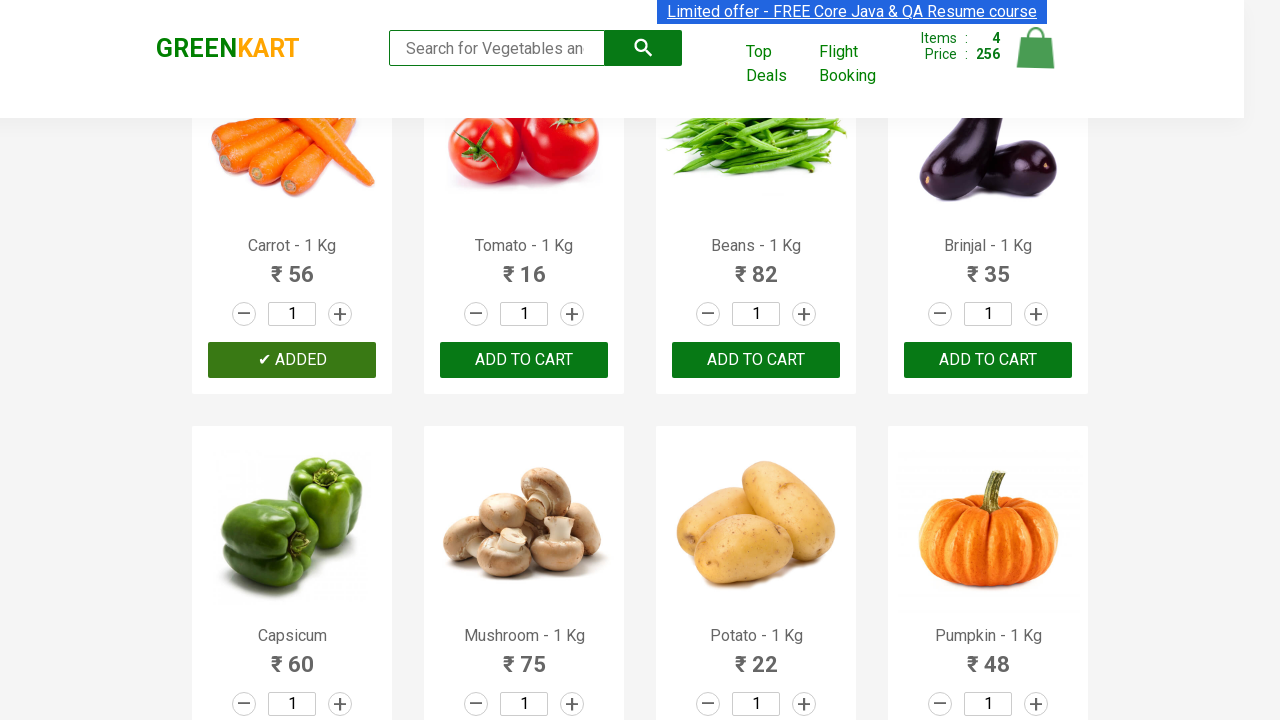

Clicked on cart icon to view cart at (1036, 48) on img[alt='Cart']
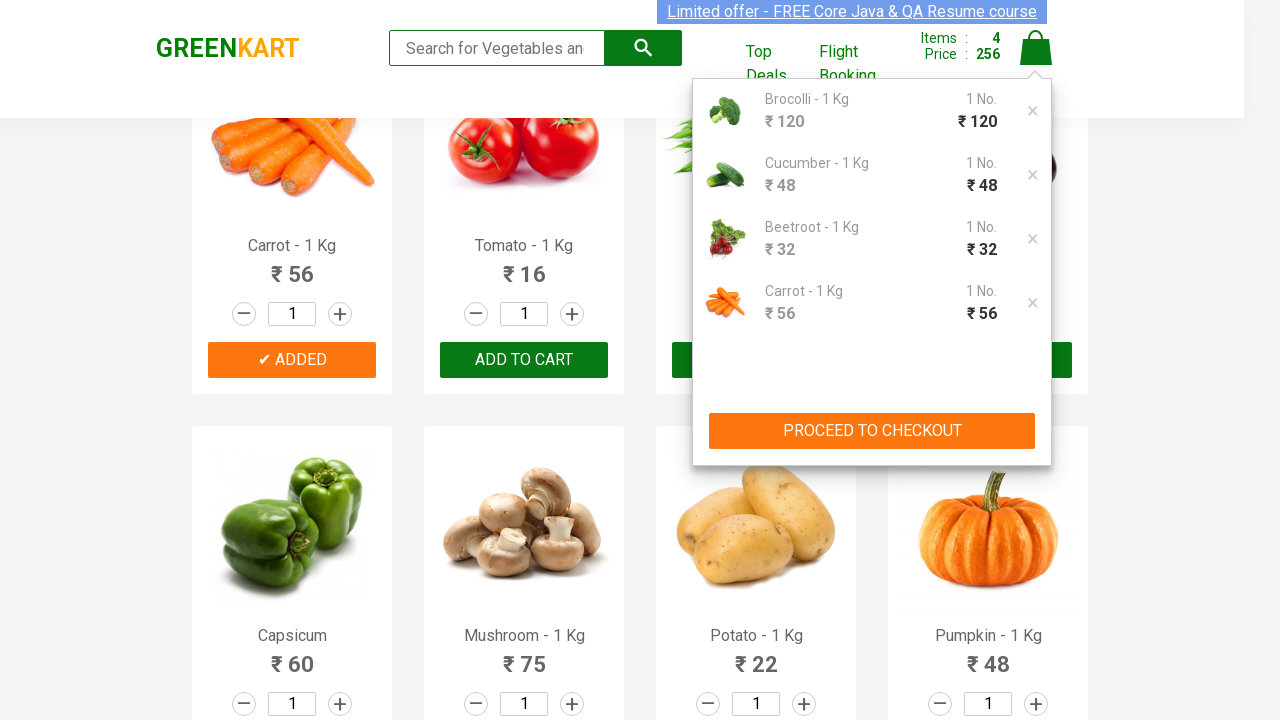

Clicked 'PROCEED TO CHECKOUT' button at (872, 431) on xpath=//button[contains(text(),'PROCEED TO CHECKOUT')]
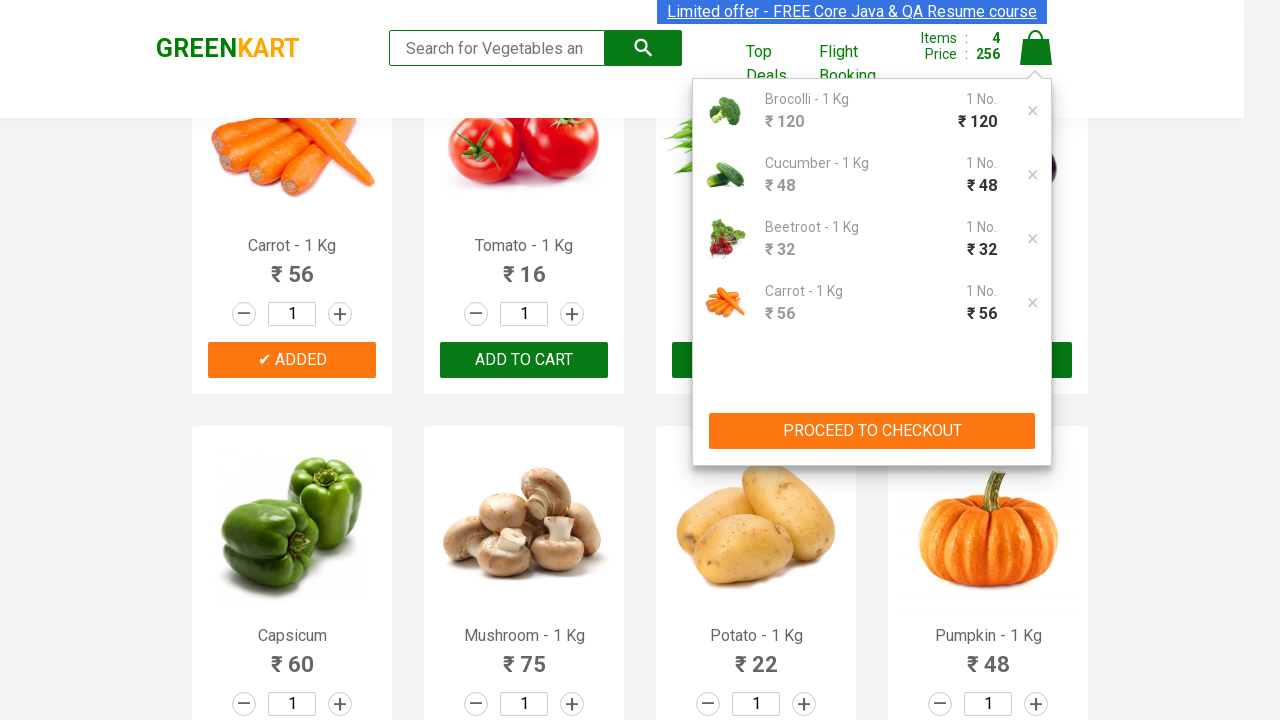

Entered promo code 'rahulshettyacademy' on input.promoCode
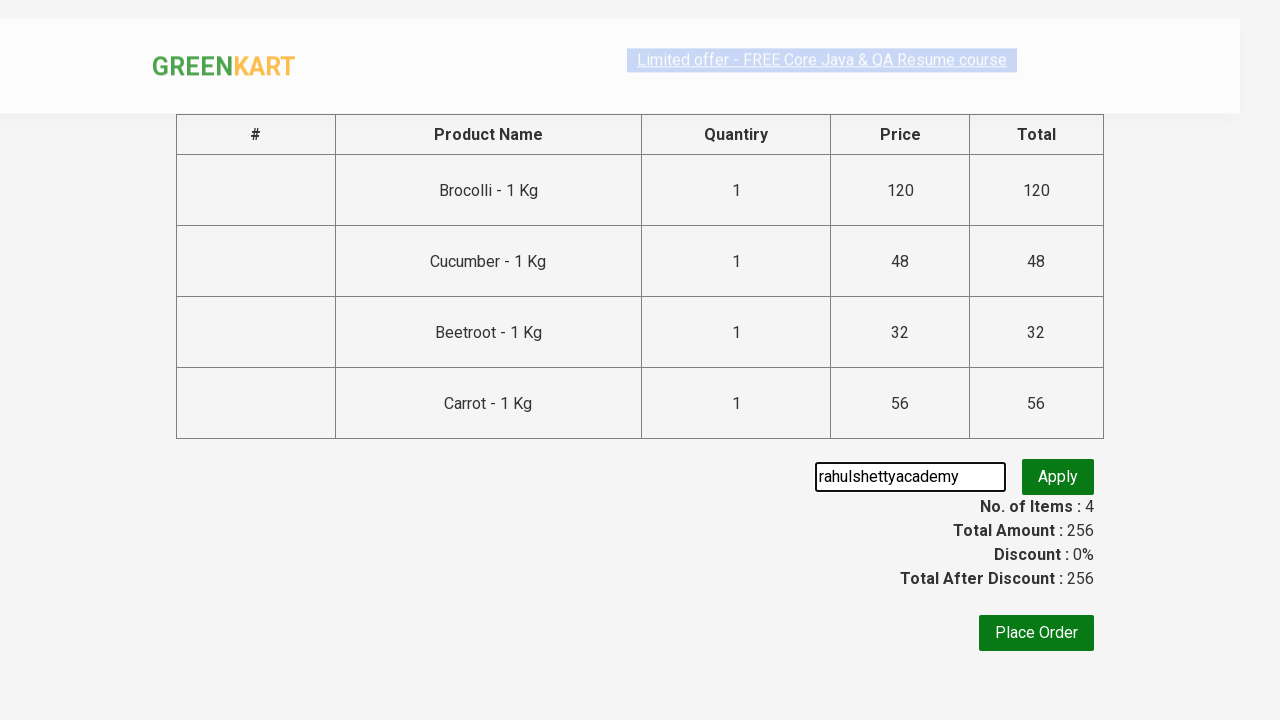

Clicked button to apply promo code at (1058, 477) on button.promoBtn
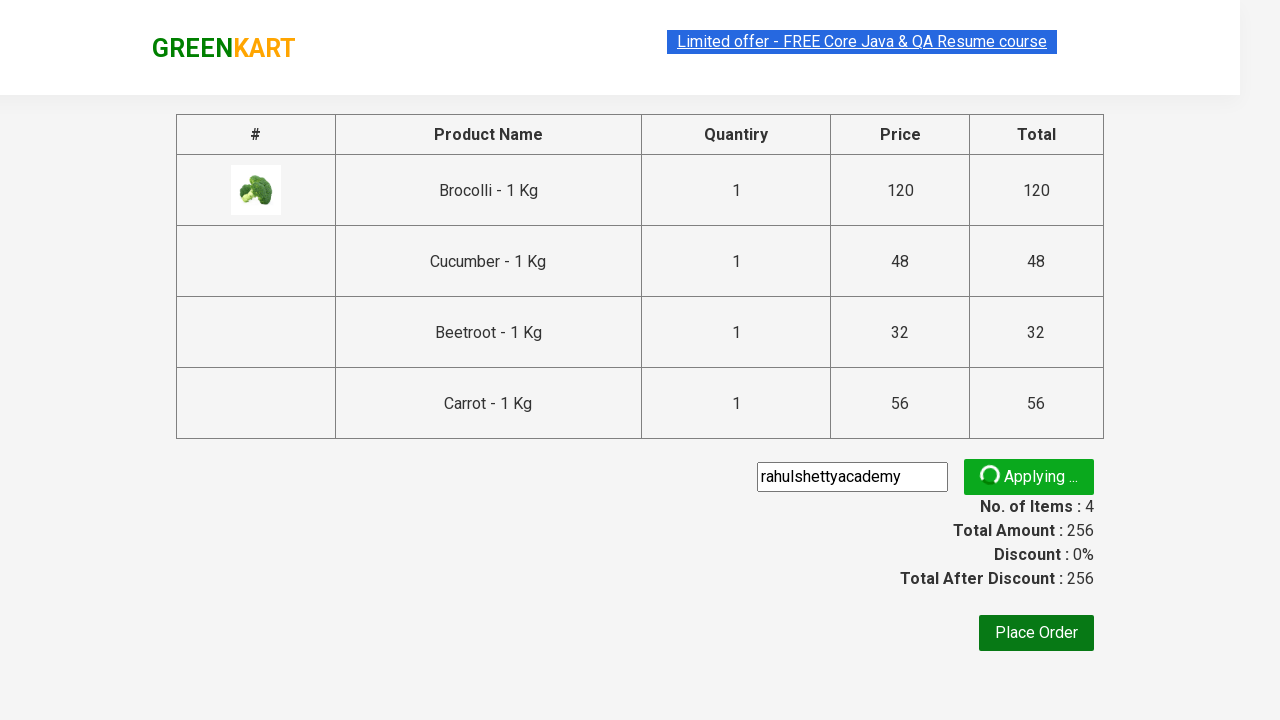

Promo code discount information appeared
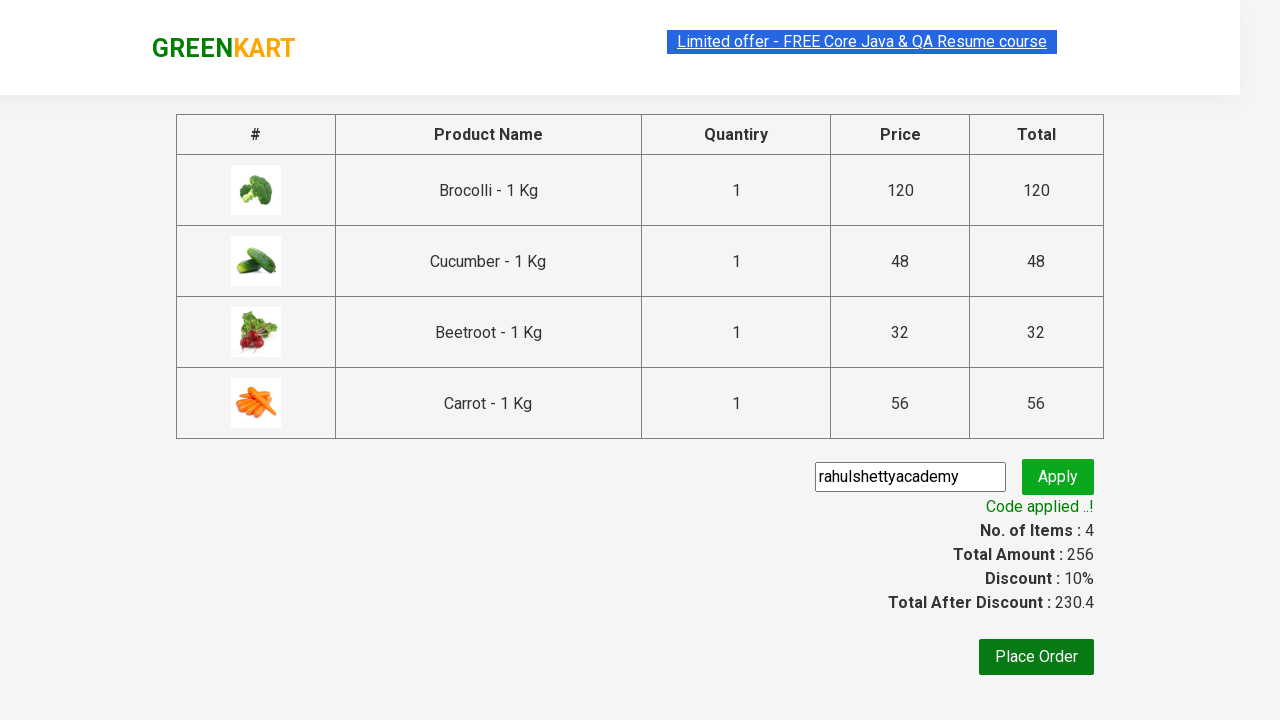

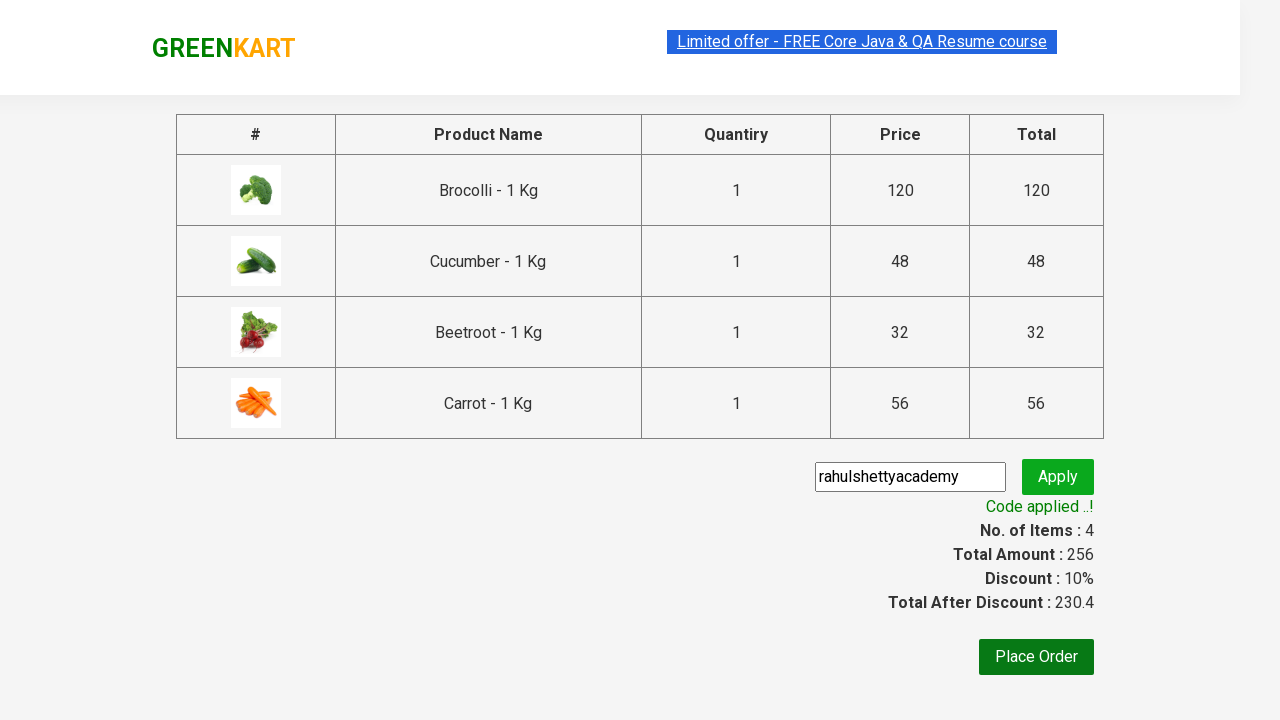